Opens a small modal dialog, closes it, and verifies the large modal button is still visible

Starting URL: https://demoqa.com/modal-dialogs

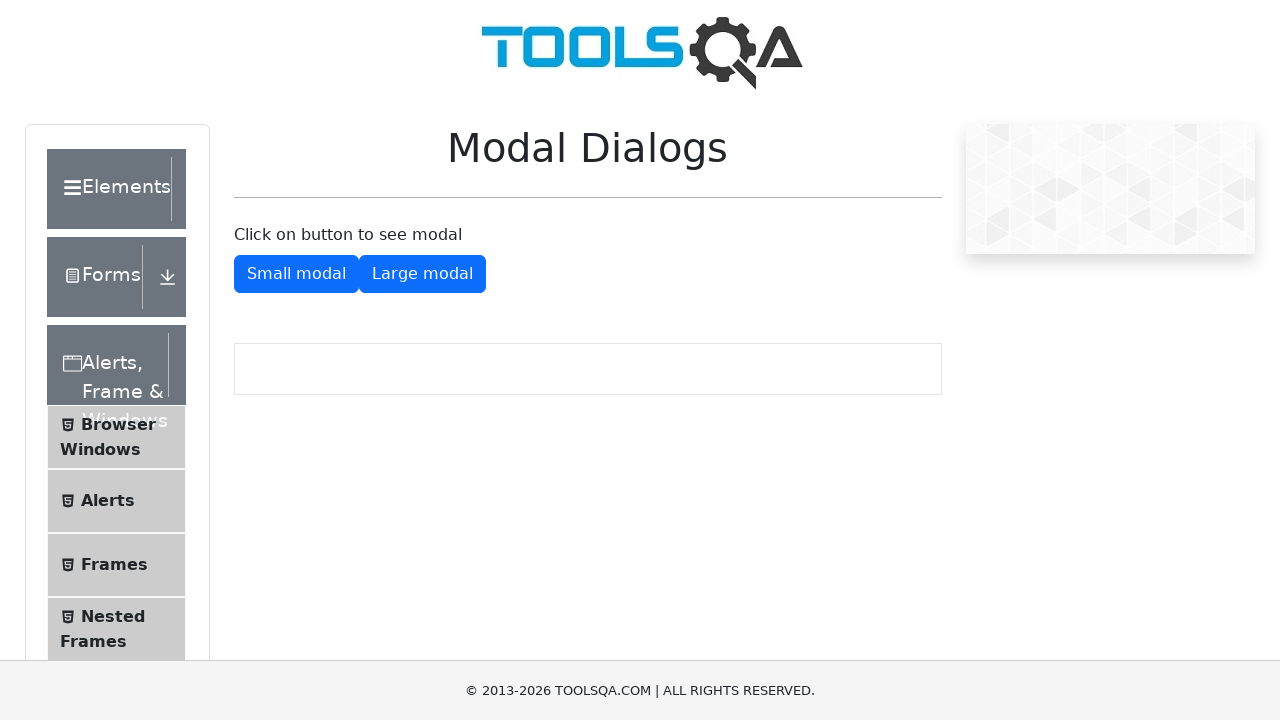

Clicked button to show small modal dialog at (296, 274) on #showSmallModal
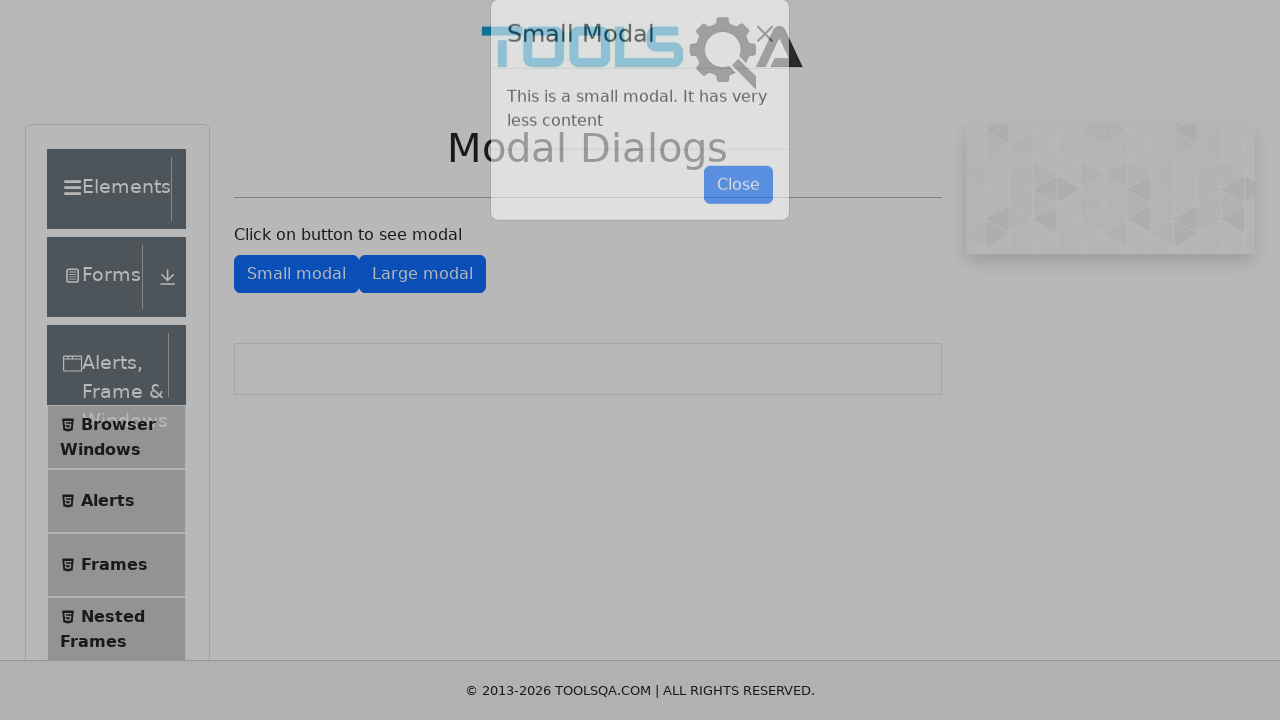

Small modal dialog appeared with close button
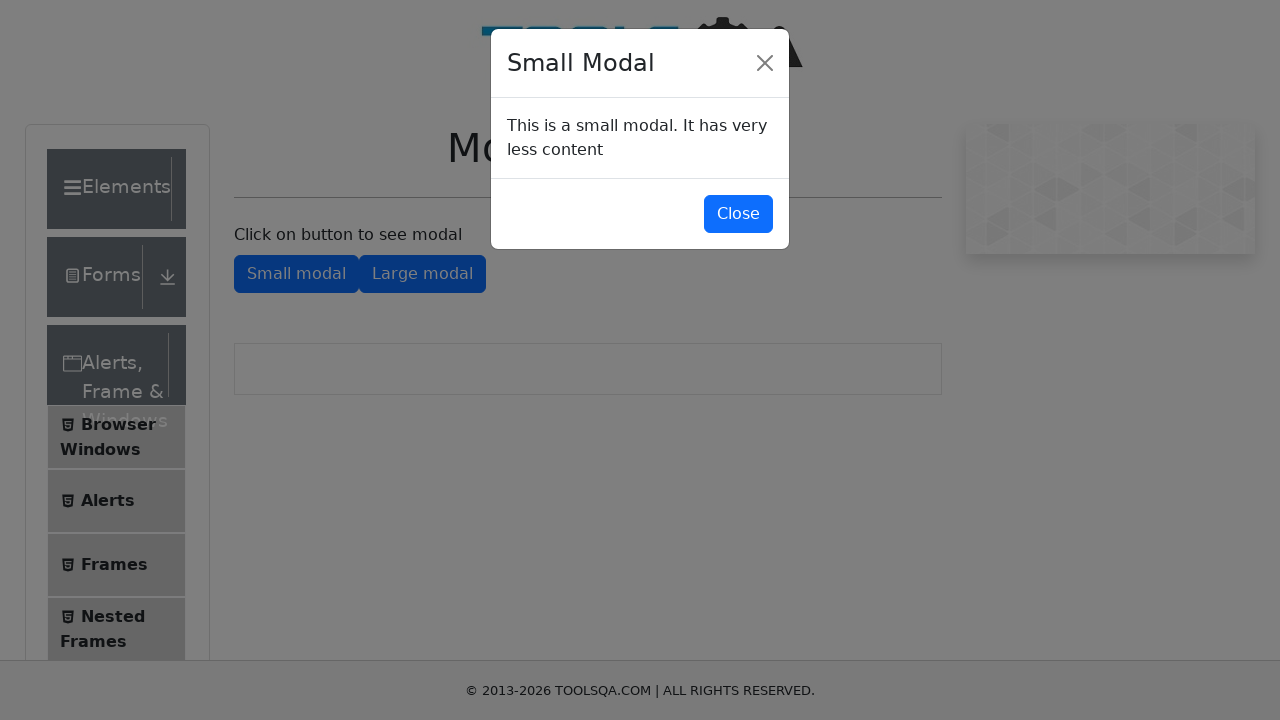

Clicked close button to close small modal dialog at (738, 214) on #closeSmallModal
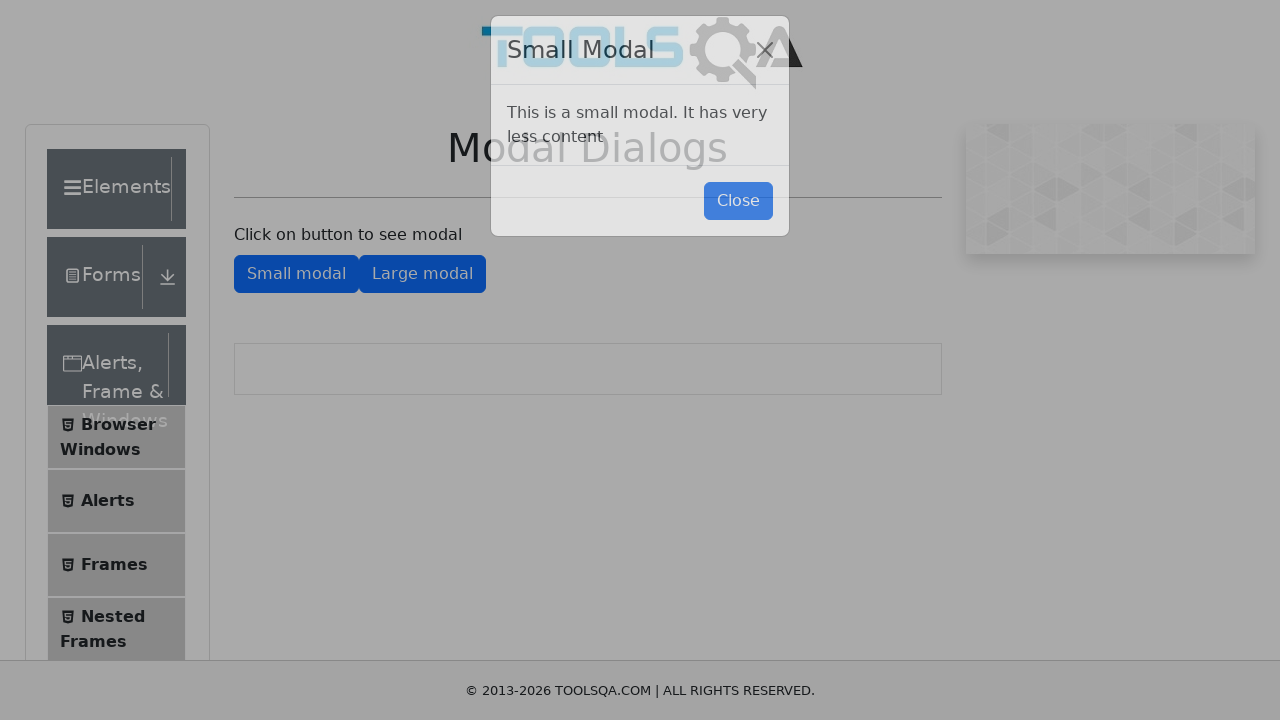

Verified that large modal button is still visible after closing small modal
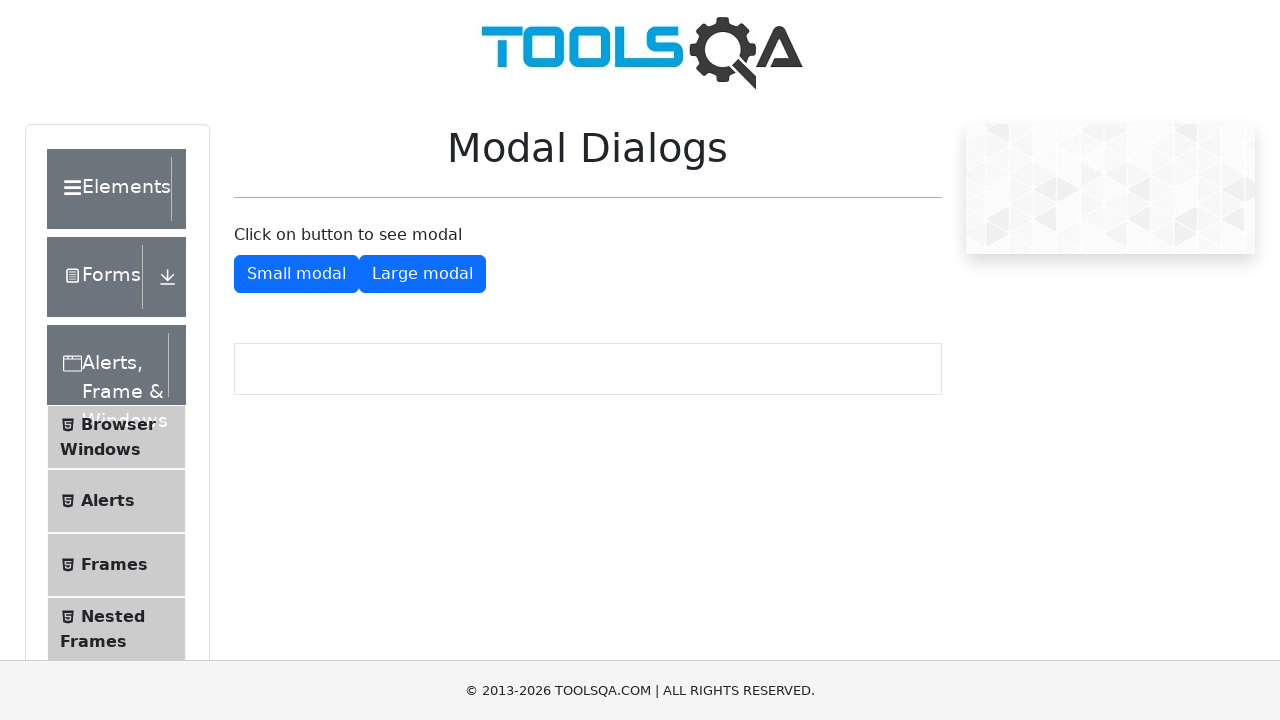

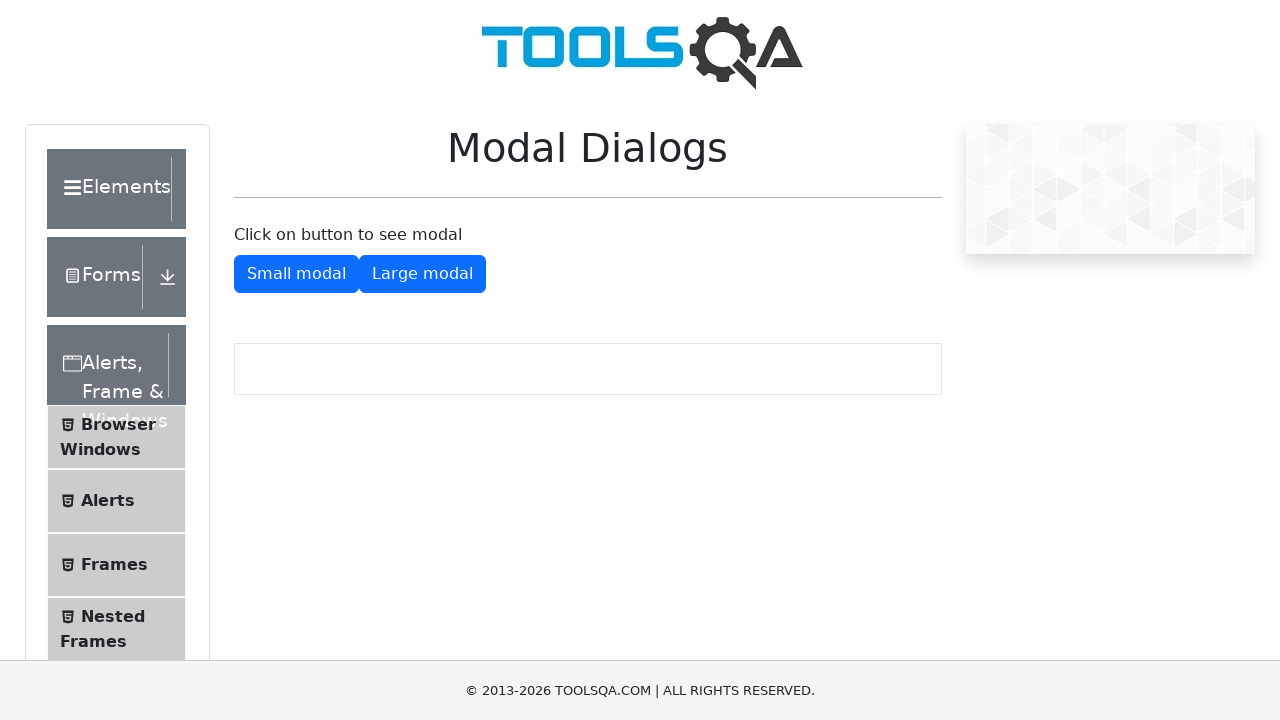